Tests signup window by clicking sign-up link and verifying username and password fields are present

Starting URL: https://www.demoblaze.com

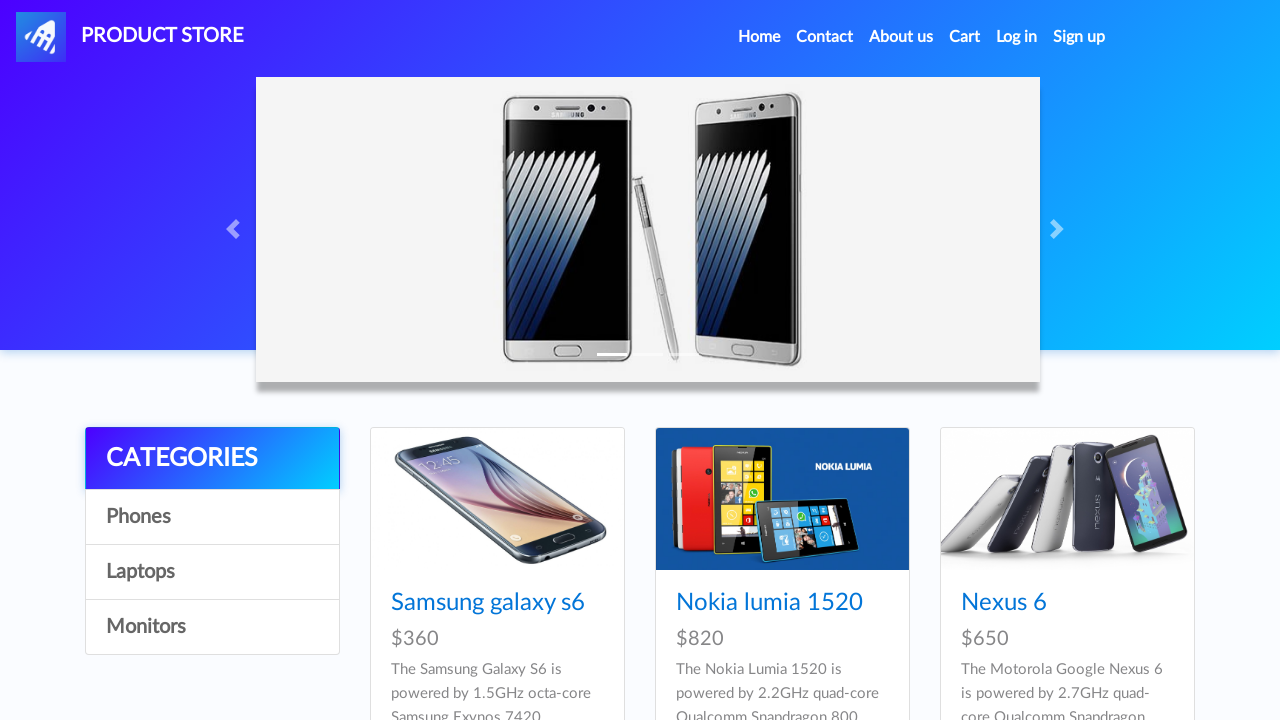

Clicked sign-up link at (1079, 37) on #signin2
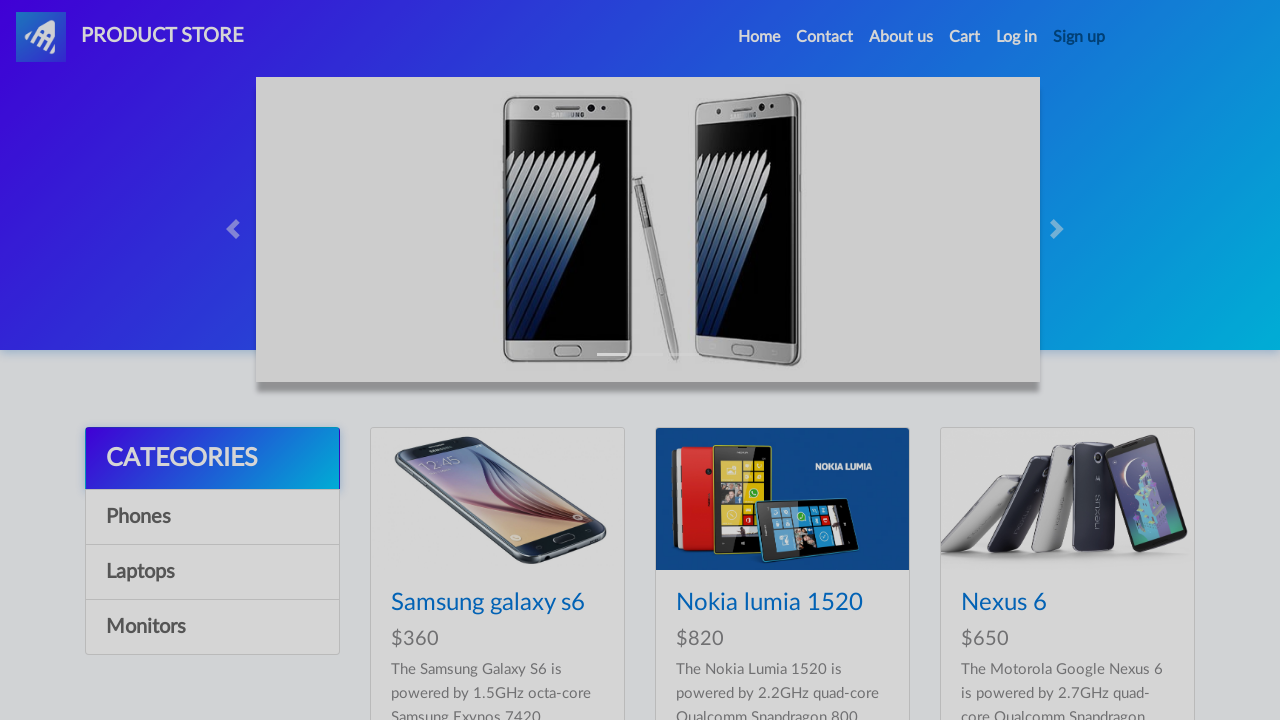

Username field appeared in signup modal
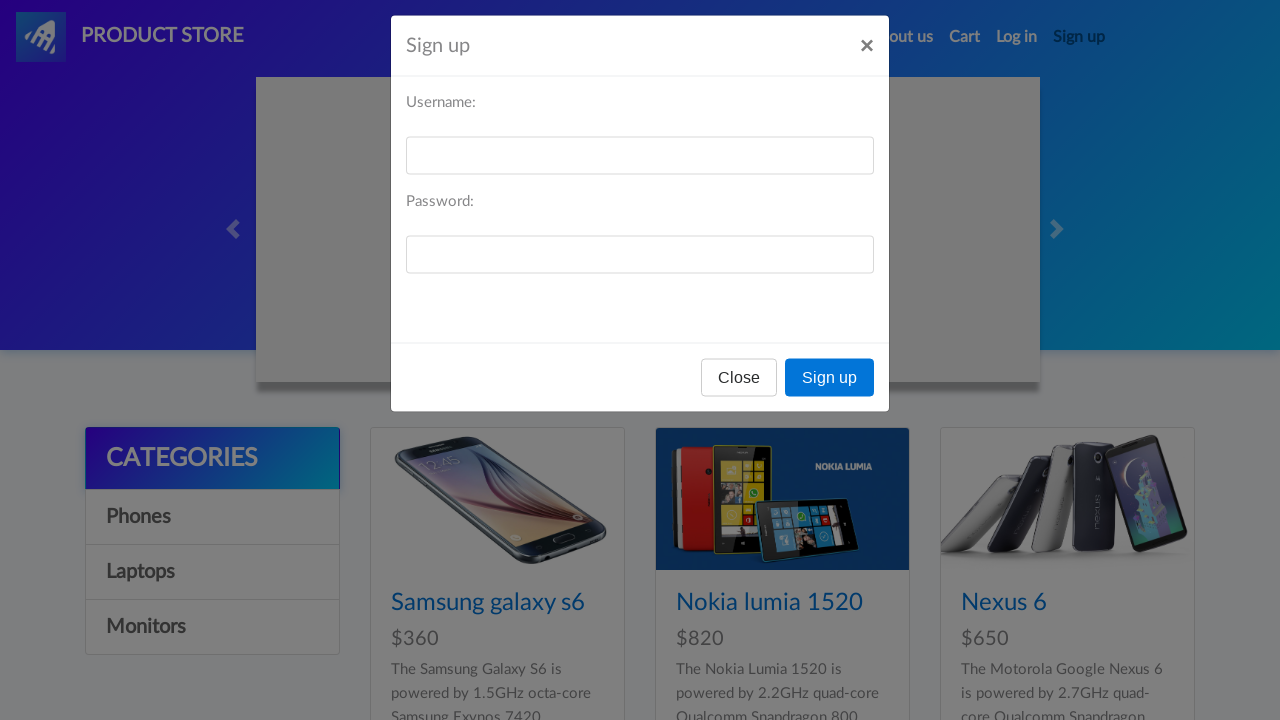

Password field appeared in signup modal
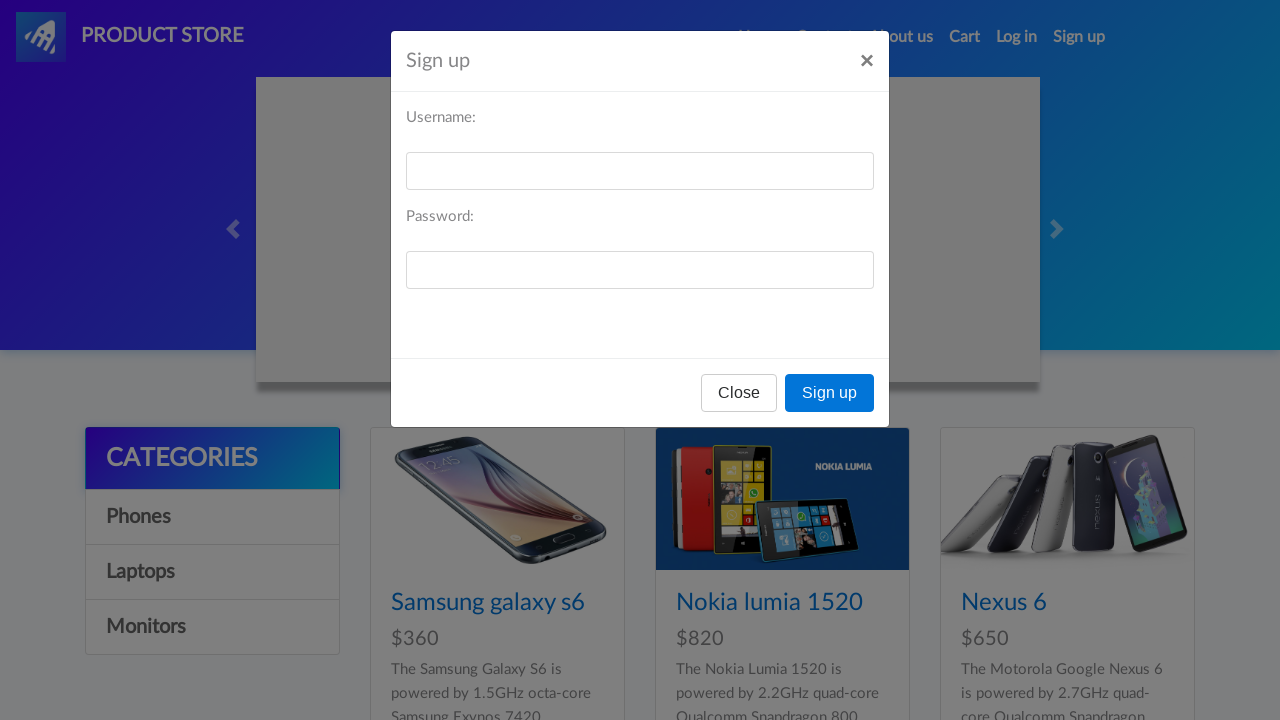

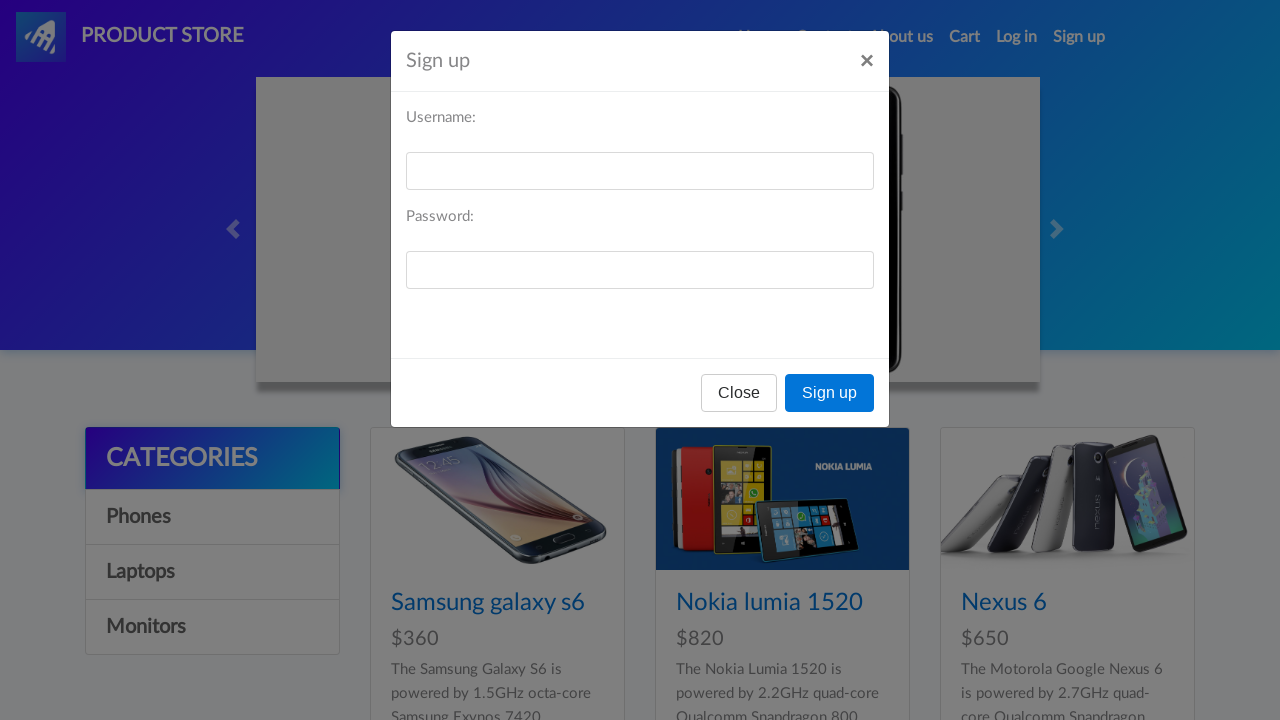